Tests registration form validation for invalid username containing special characters

Starting URL: https://dsportalapp.herokuapp.com/register

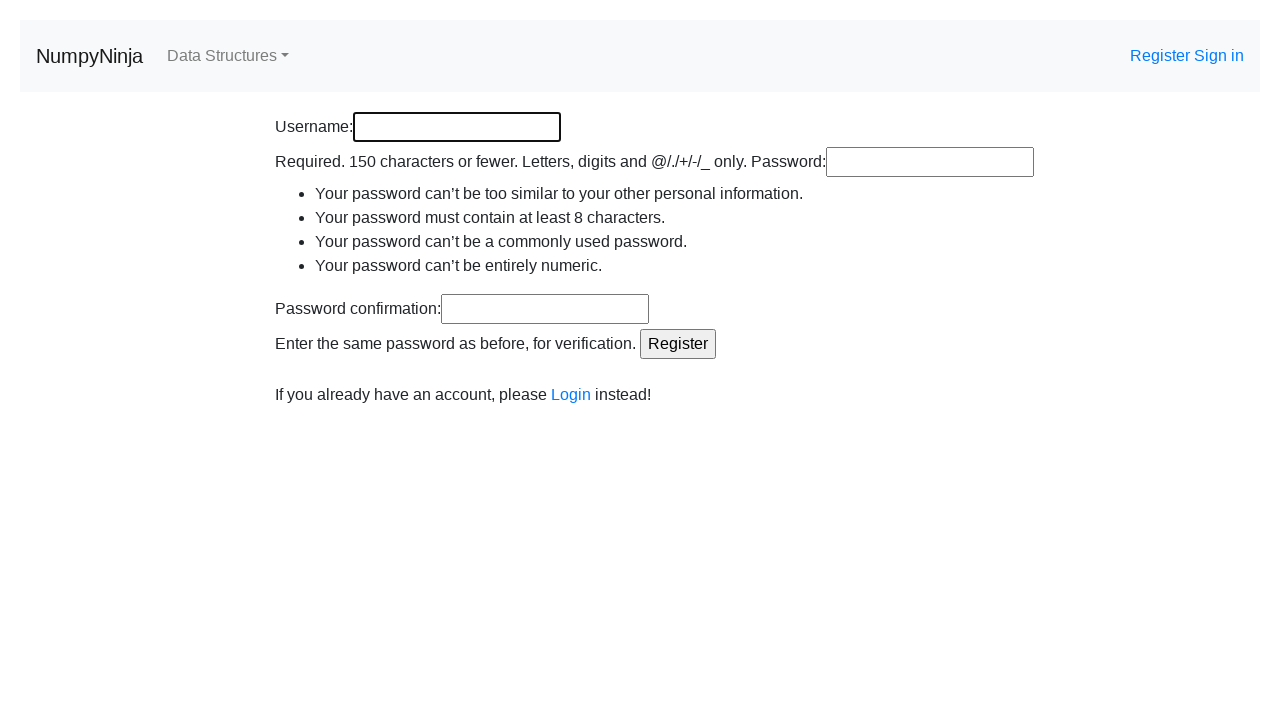

Filled username field with invalid special characters 'user@#$%' on input[id='id_username']
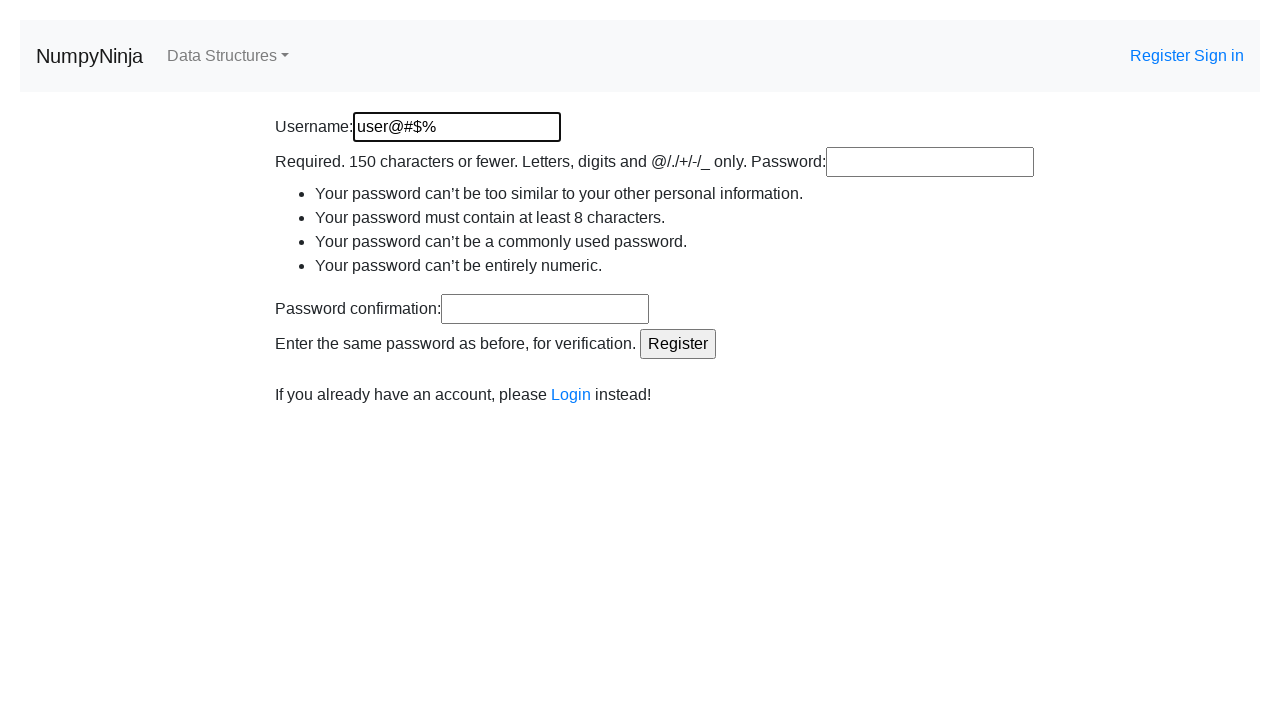

Filled password field with 'Leon' on input[id='id_password1']
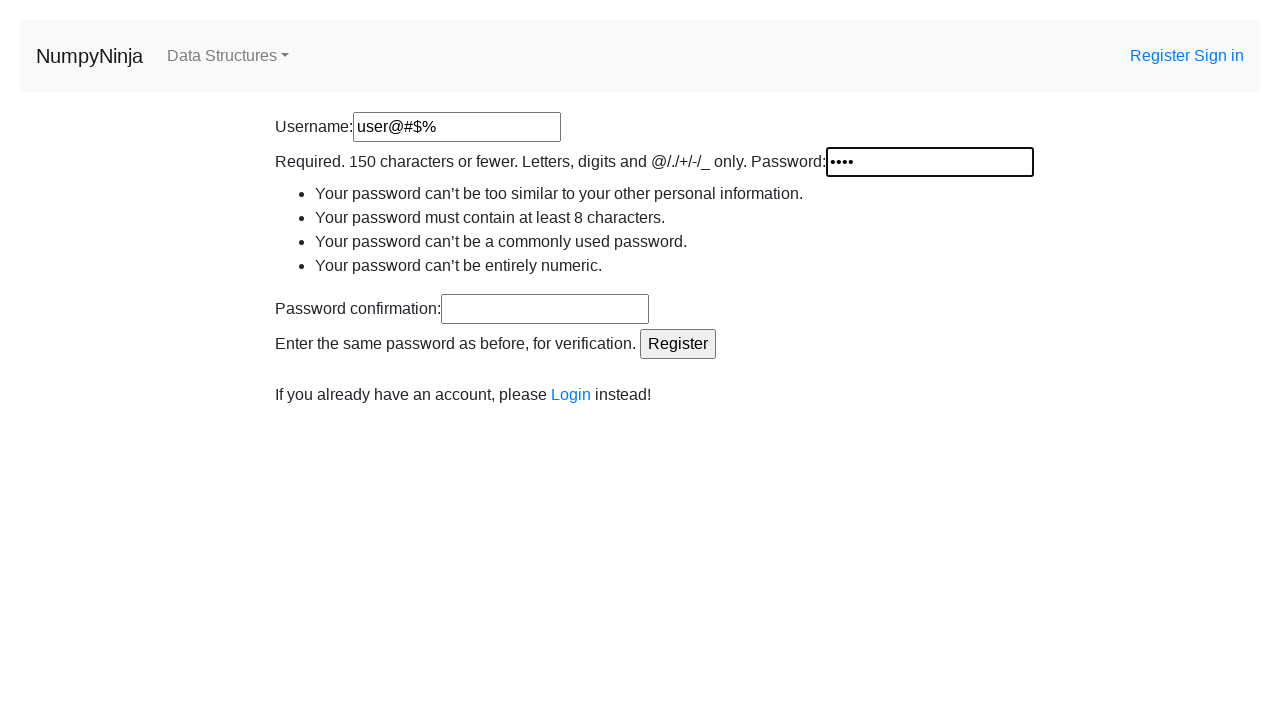

Filled password confirmation field with 'Leon' on input[id='id_password2']
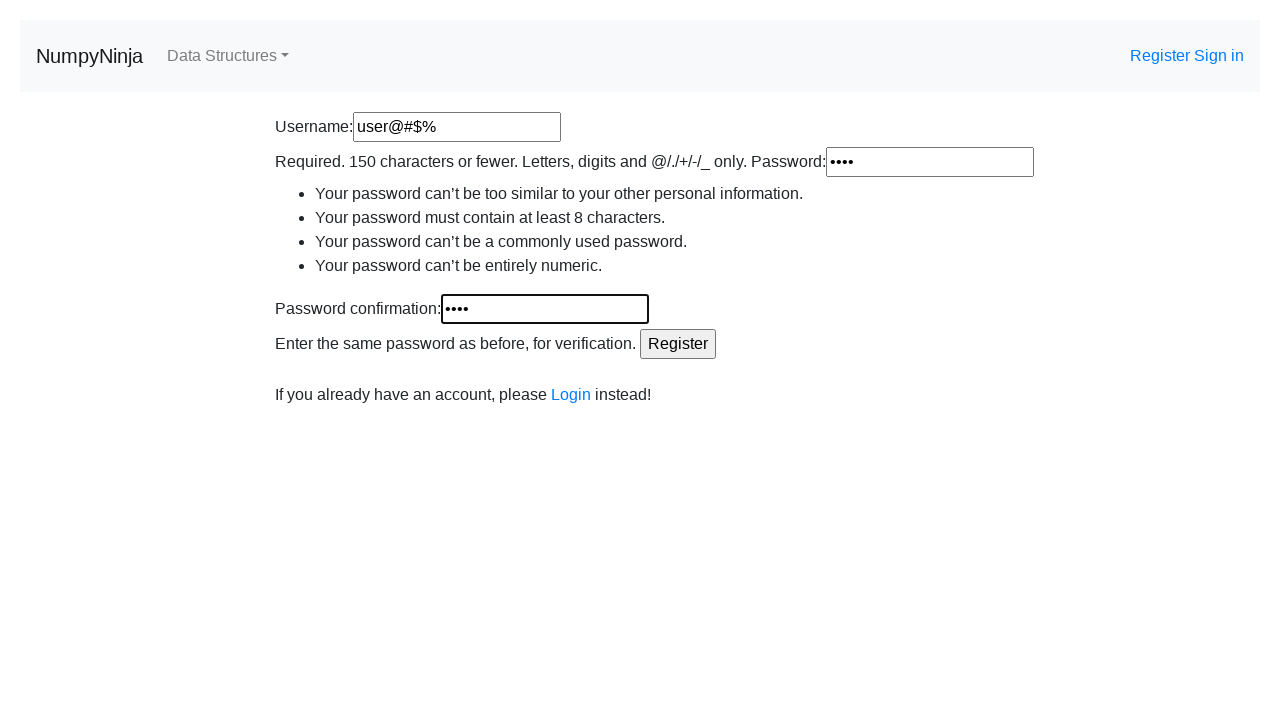

Clicked Register button to submit form with invalid username at (678, 344) on input[value='Register']
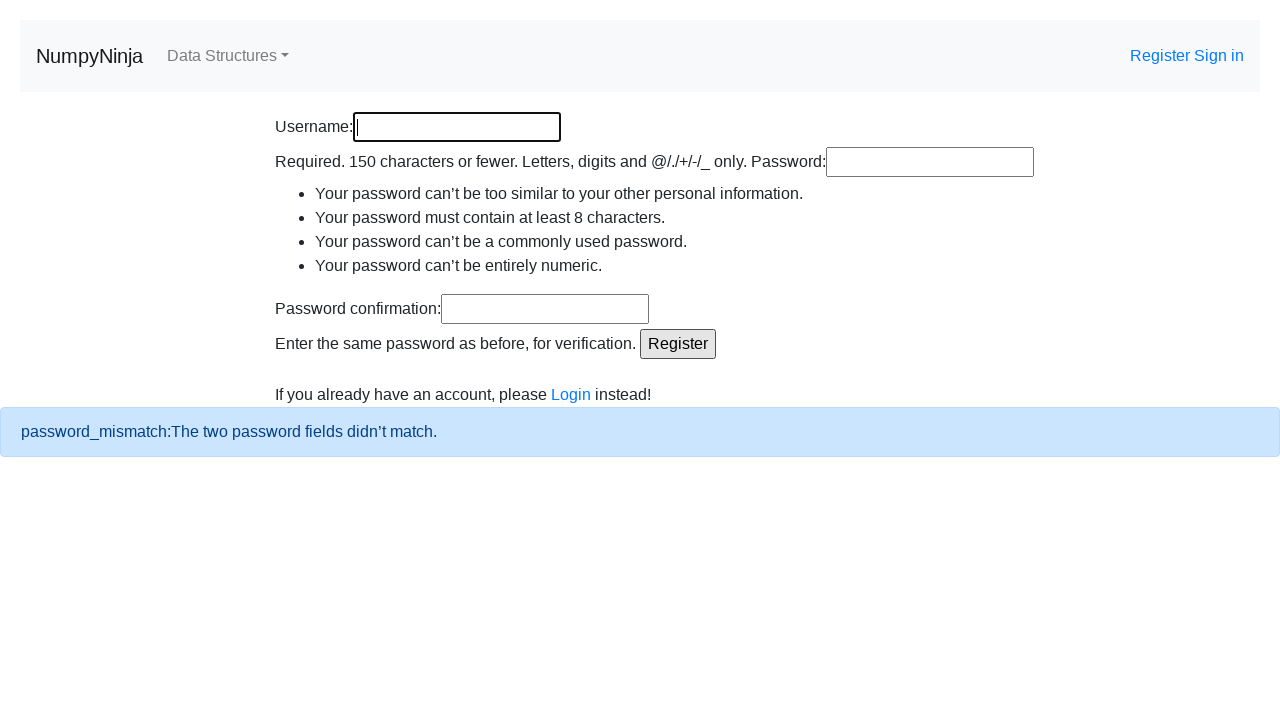

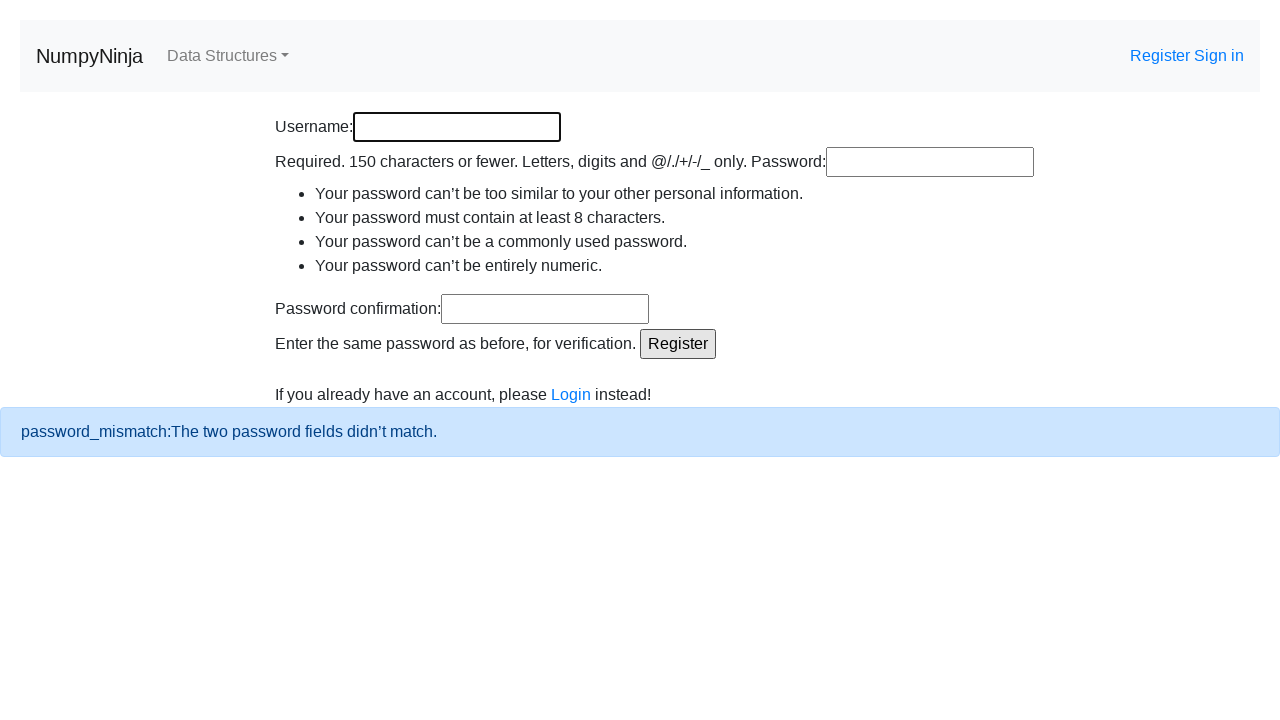